Tests the sorting functionality of a vegetable table by clicking on the header to sort and verifying the items are in alphabetical order

Starting URL: https://rahulshettyacademy.com/seleniumPractise/#/offers

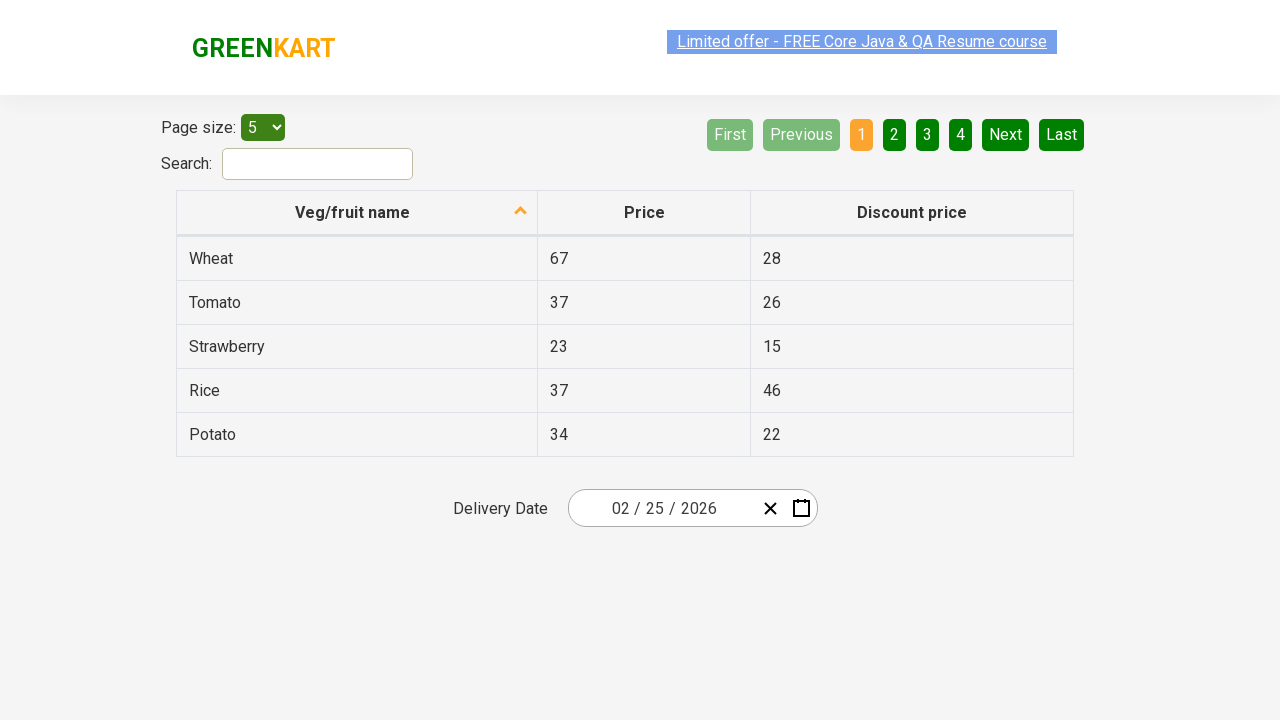

Clicked on Veg/fruit name column header to sort at (353, 212) on xpath=//span[contains(text(),'Veg')]
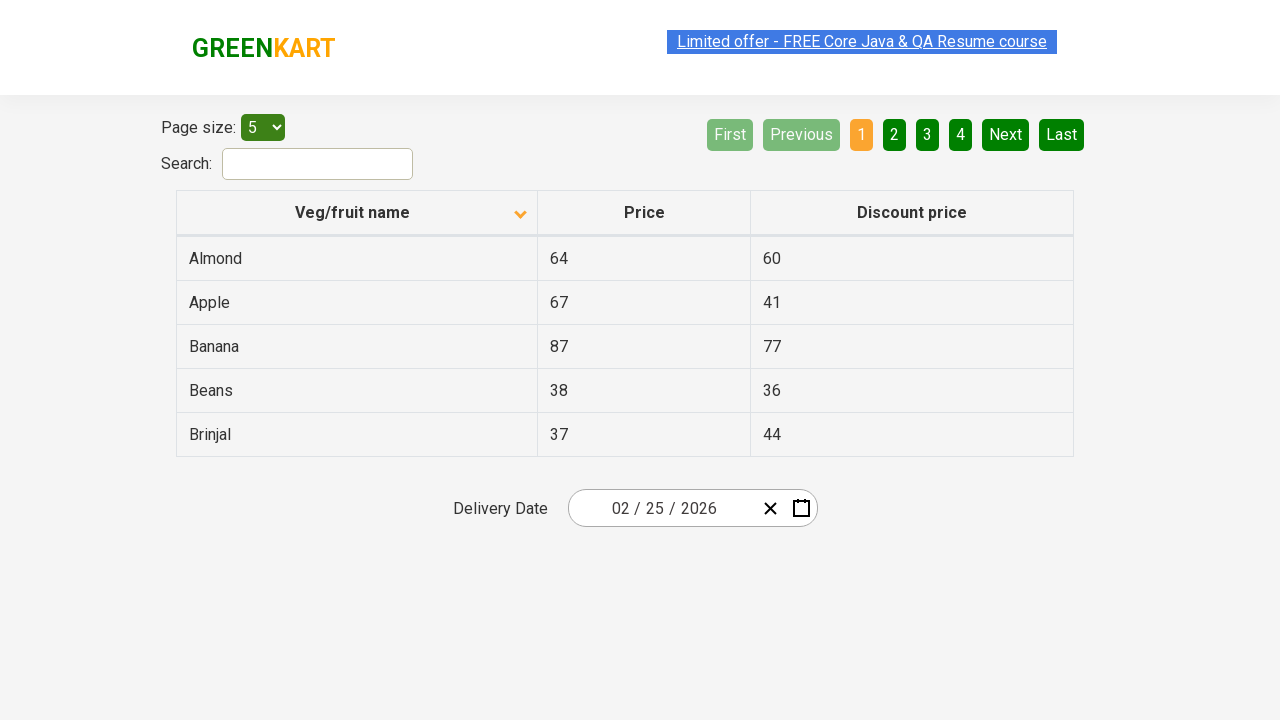

Waited for table to be sorted
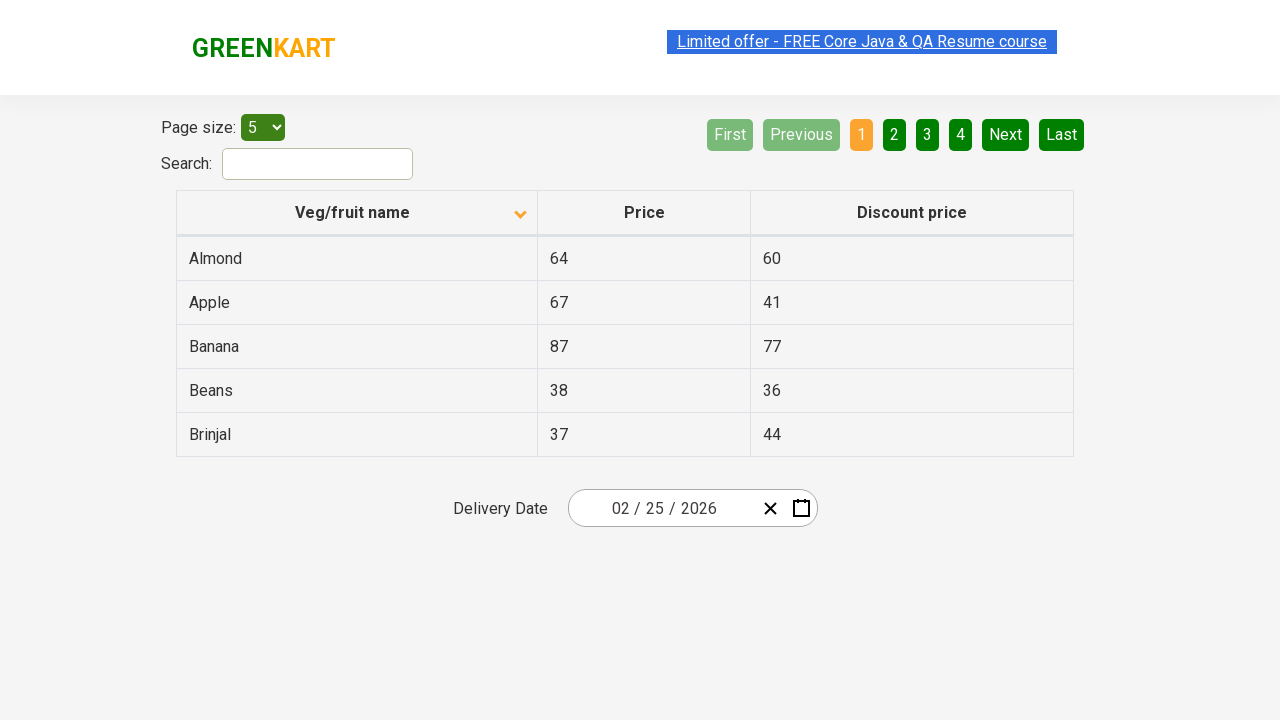

Retrieved all vegetable names from first column
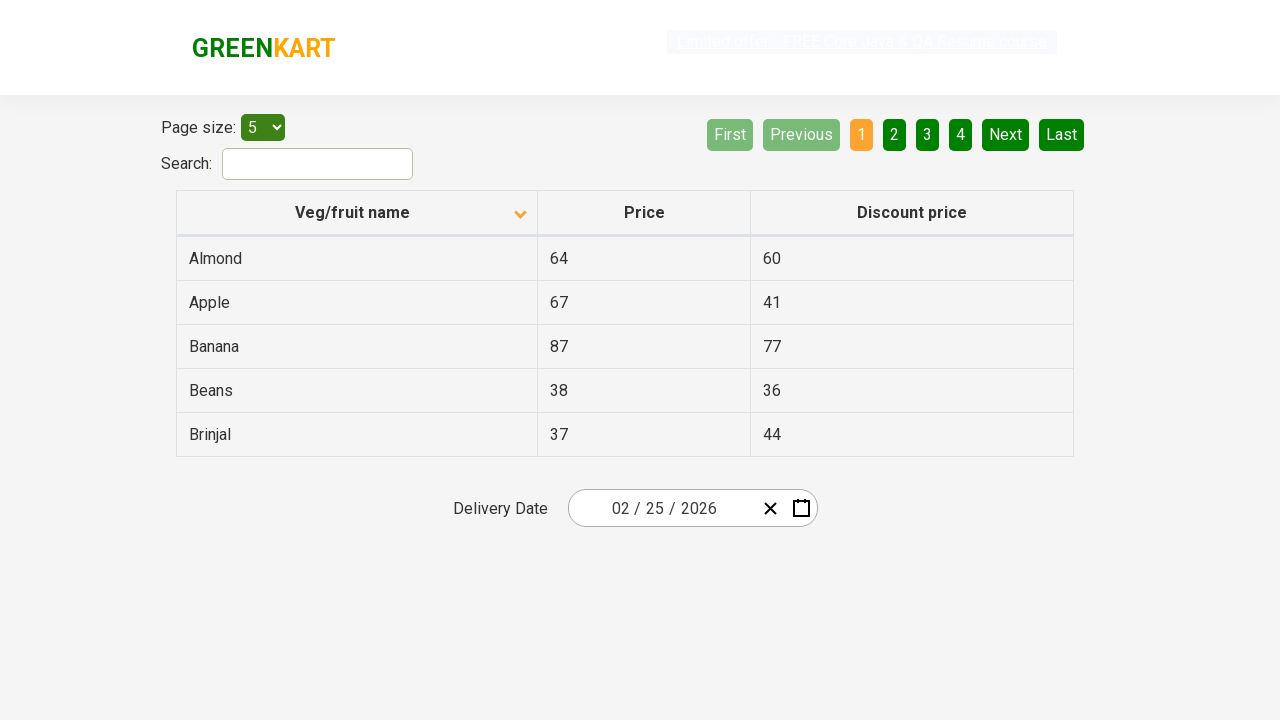

Extracted text content from vegetable elements
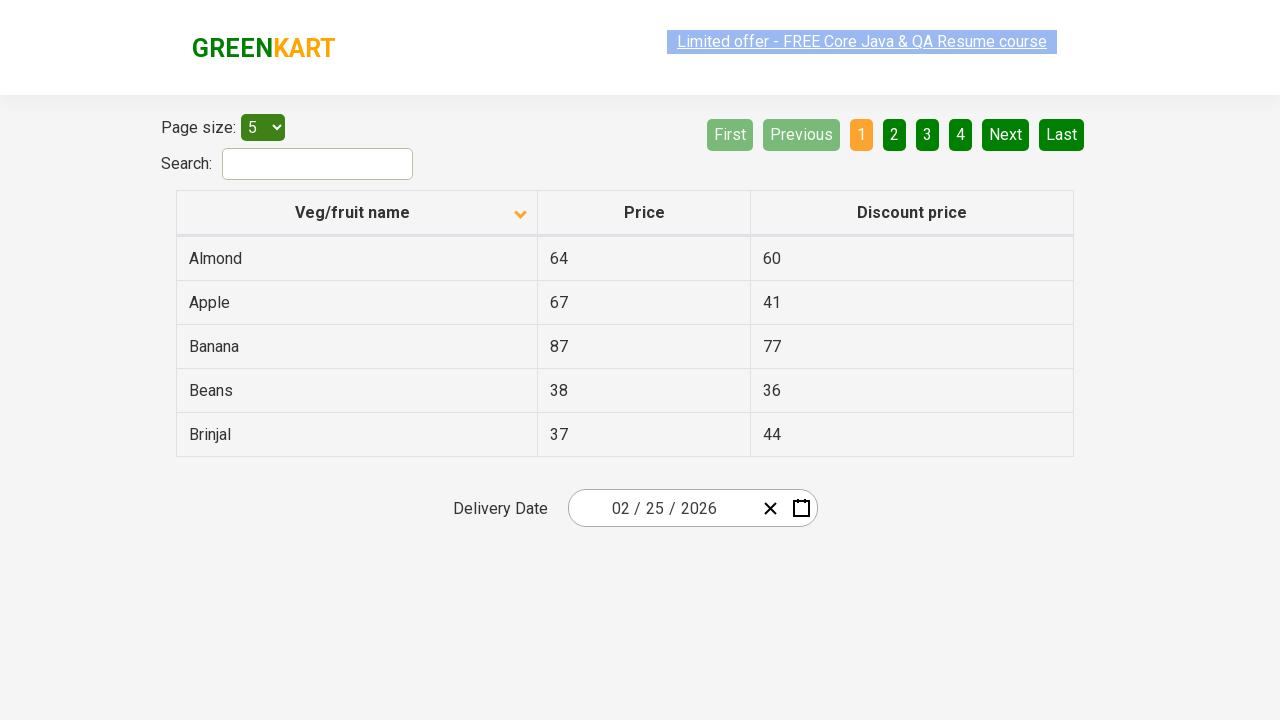

Created alphabetically sorted version of vegetable list
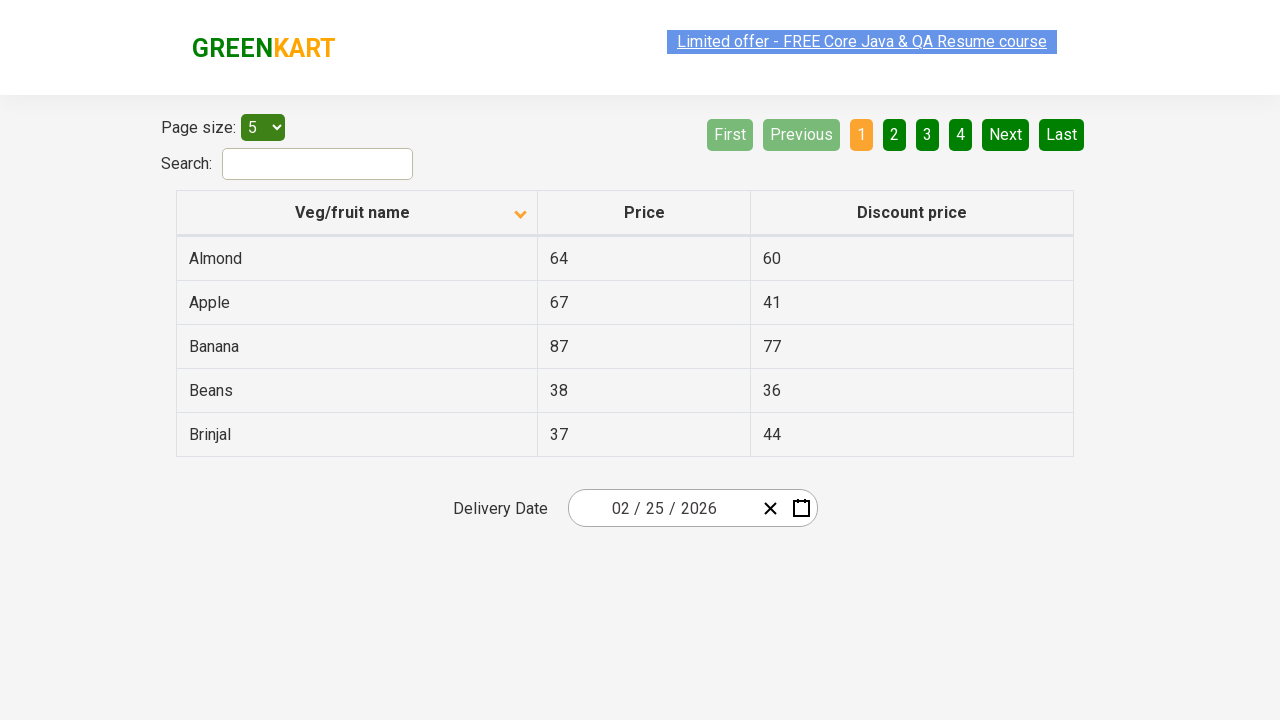

Verified that displayed table is sorted alphabetically
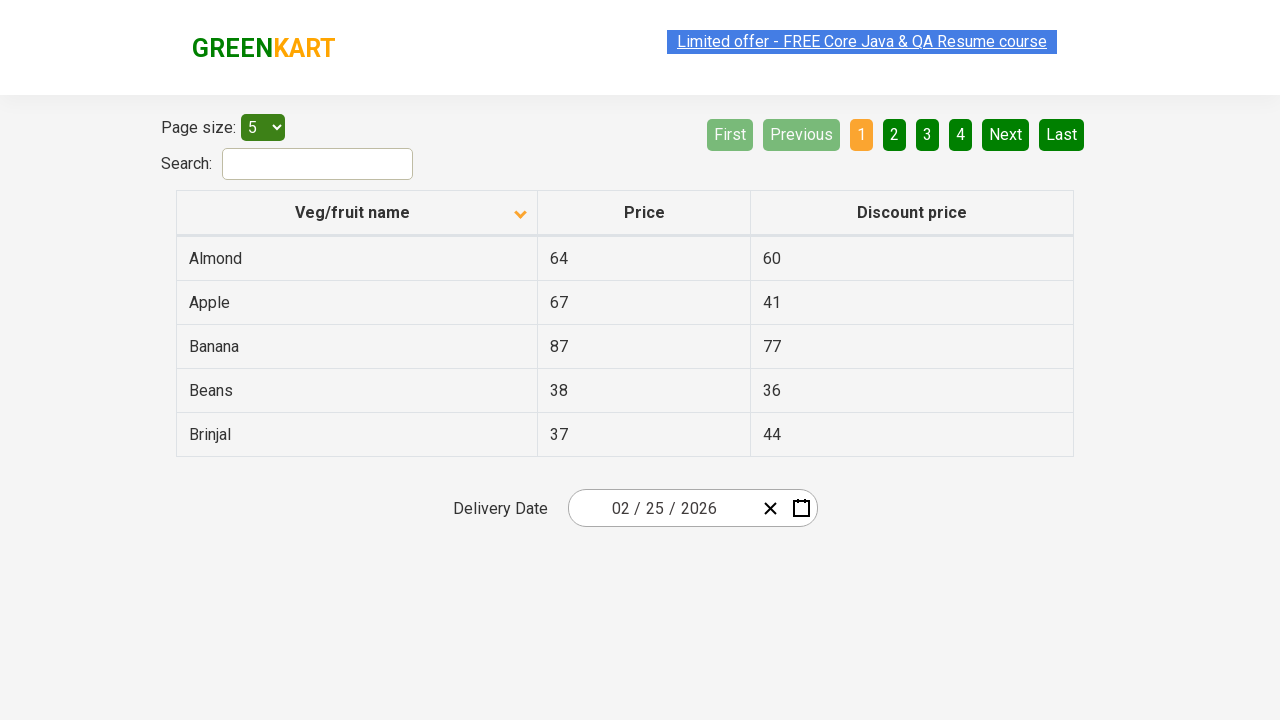

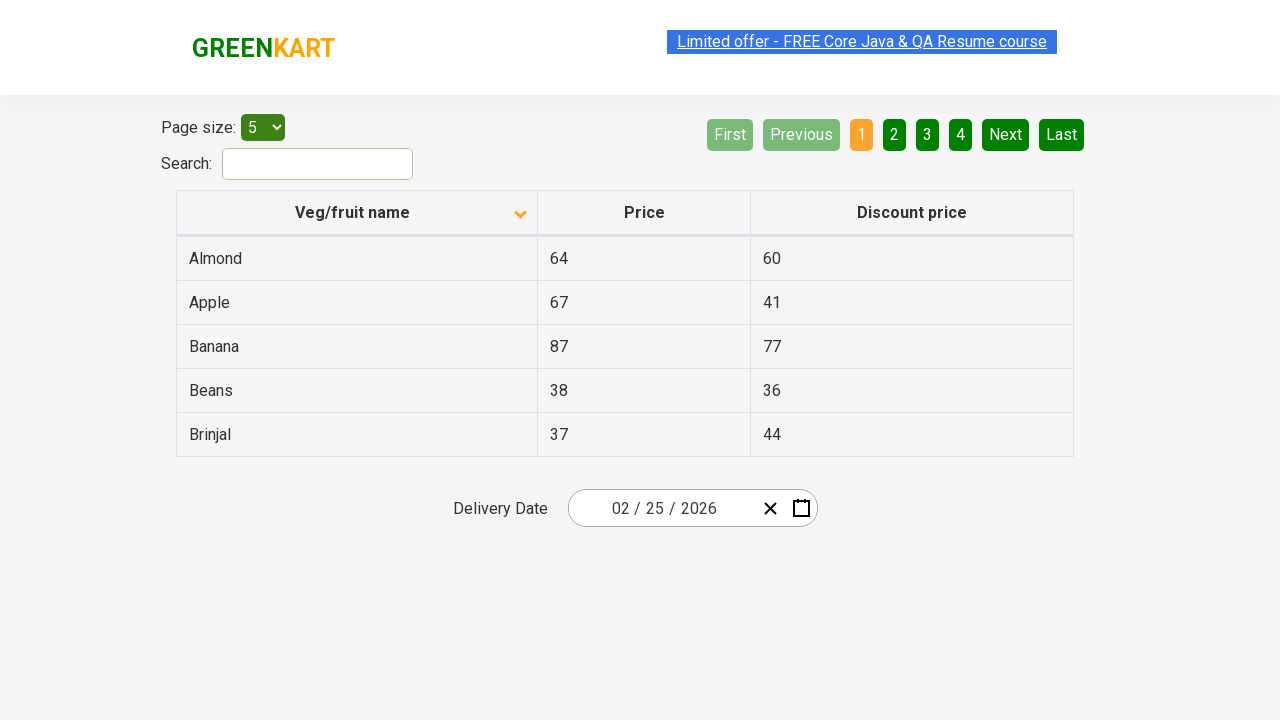